Tests window handling functionality by navigating to a page with multiple windows, opening a new window, switching between windows, and verifying content in each window

Starting URL: https://the-internet.herokuapp.com/

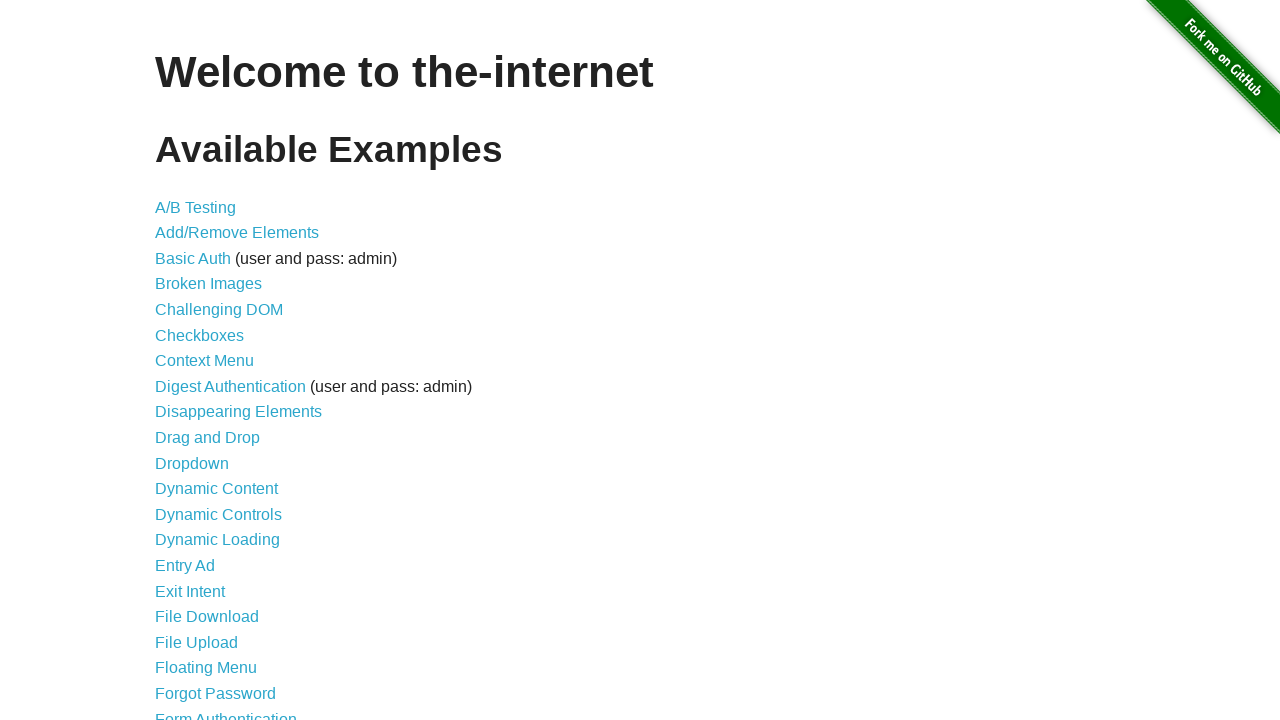

Navigated to the-internet.herokuapp.com home page
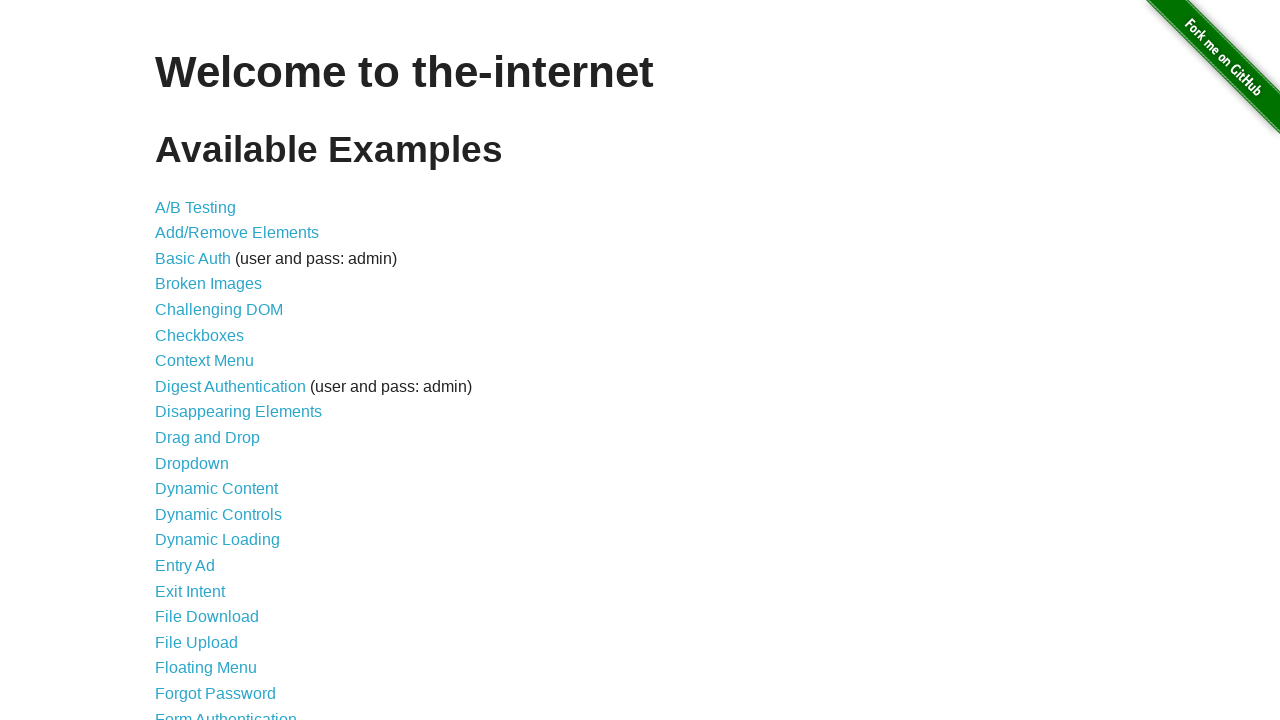

Clicked on Multiple Windows link at (218, 369) on xpath=//a[.='Multiple Windows']
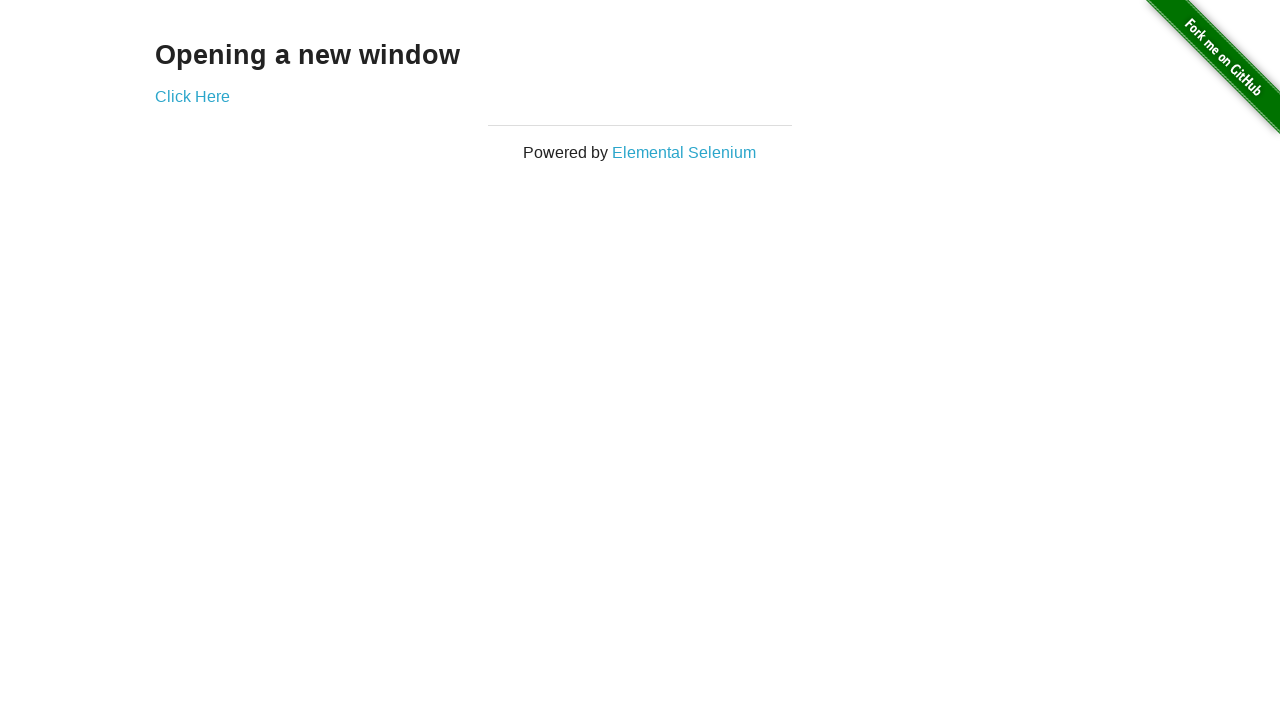

Waited for link that opens new window to appear
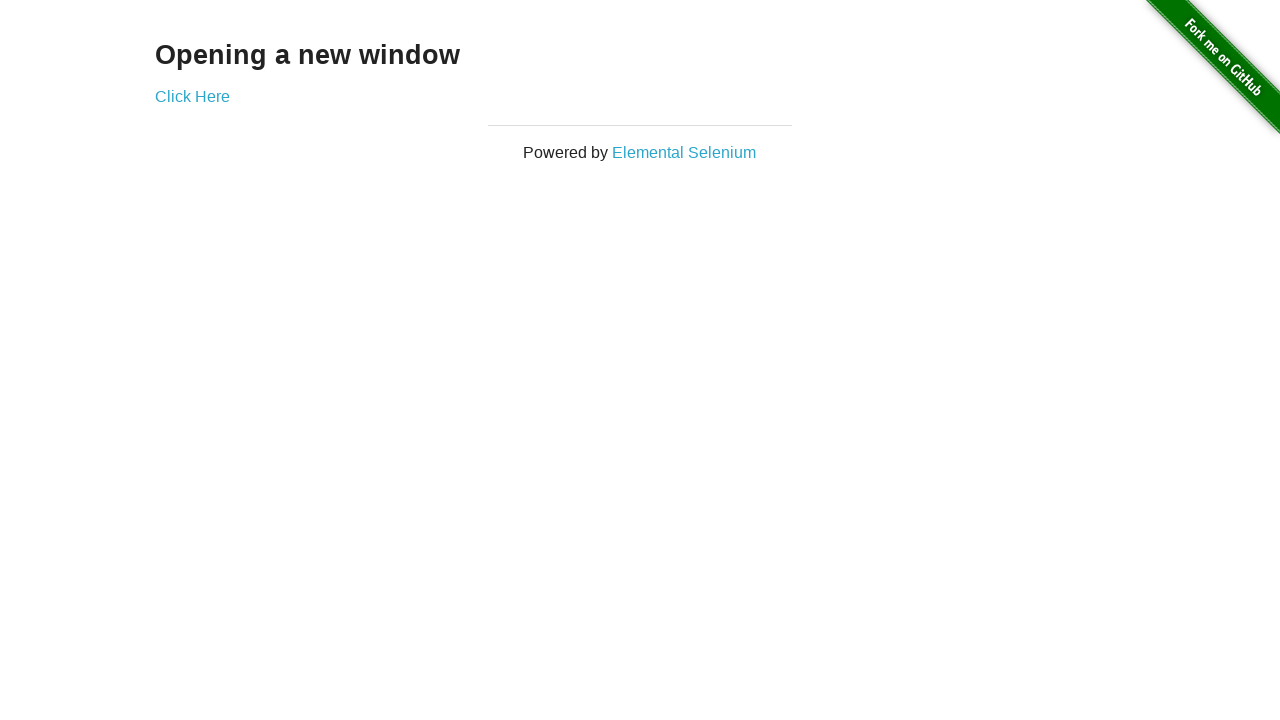

Clicked link to open new window at (192, 96) on a[target='_blank']:nth-child(2)
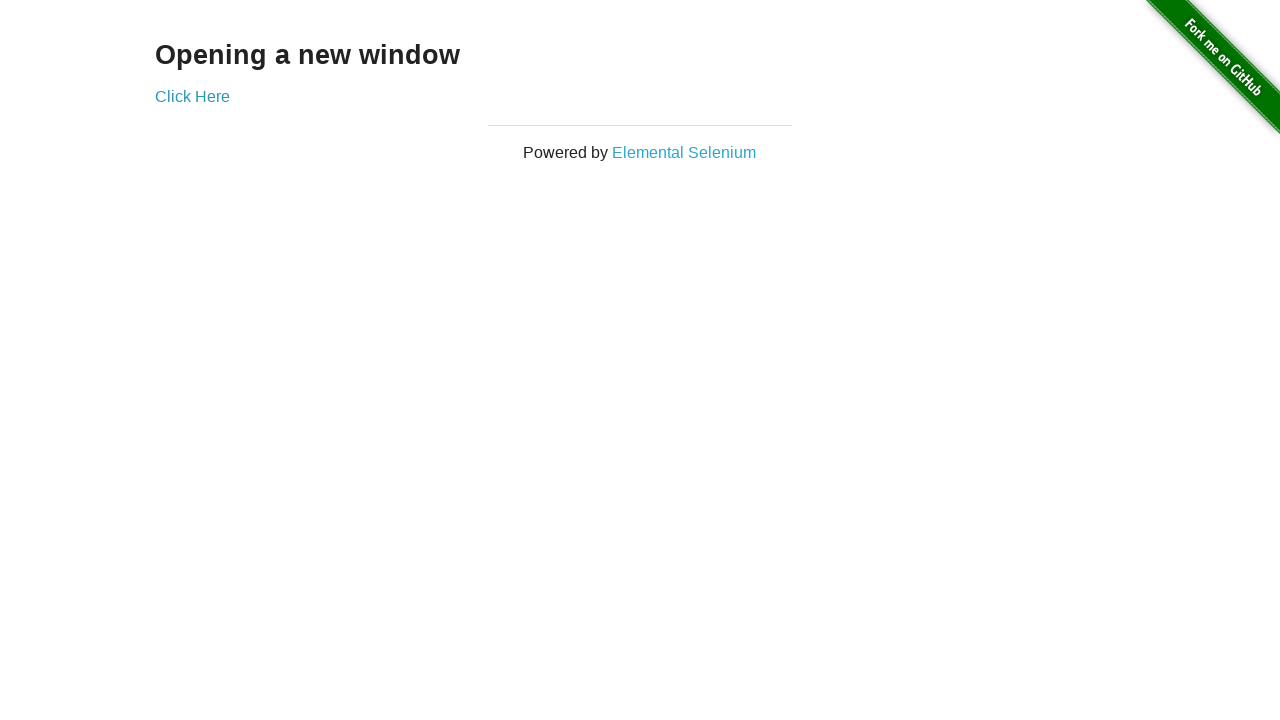

New window opened and captured
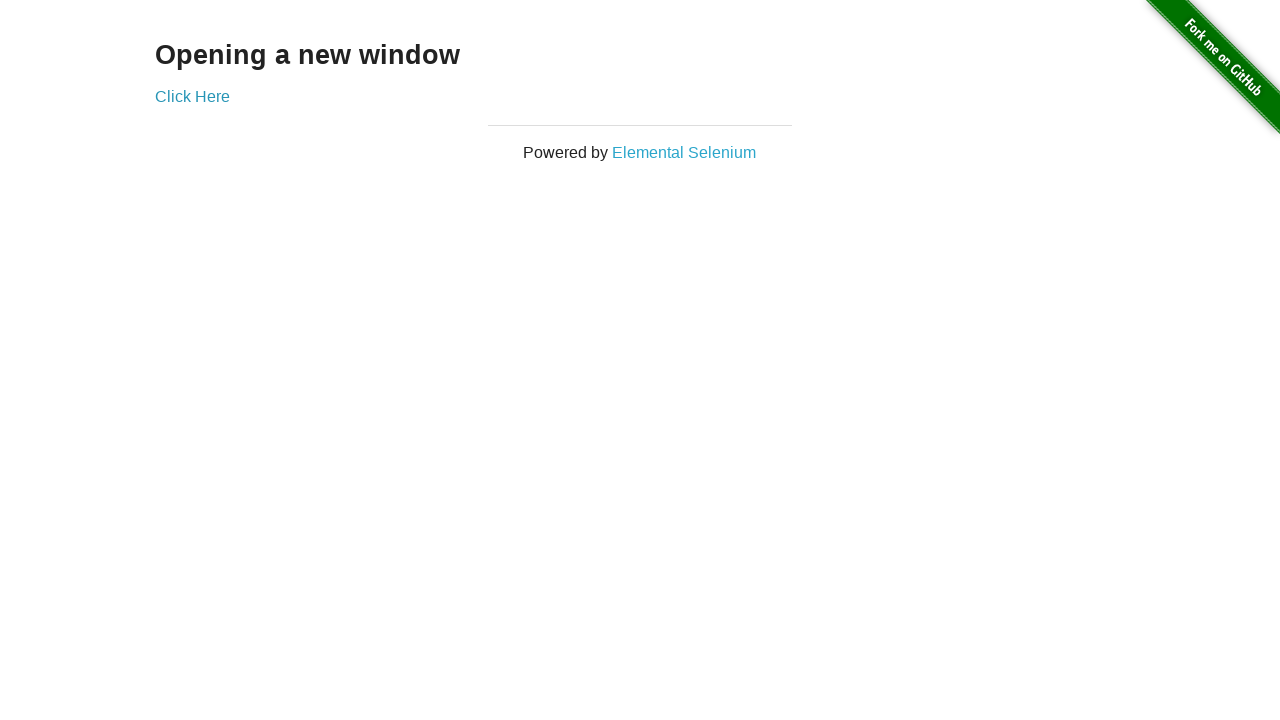

Retrieved text content from new window
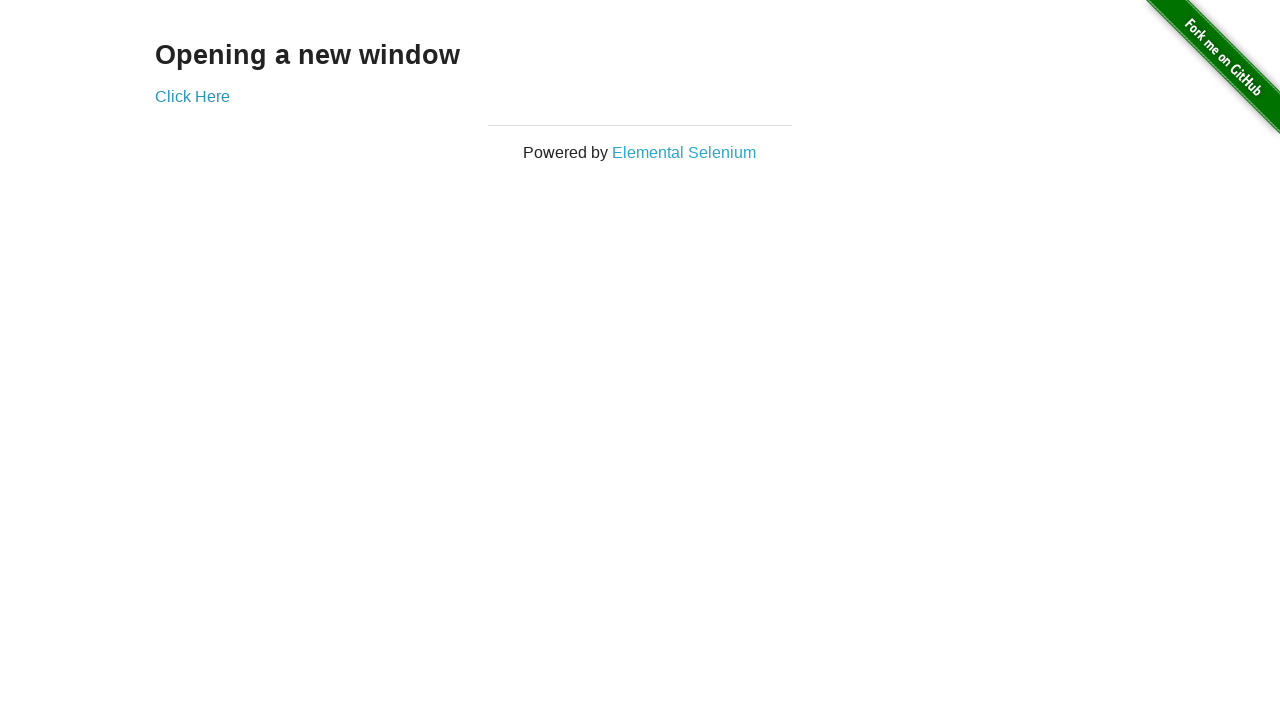

Printed new window text content
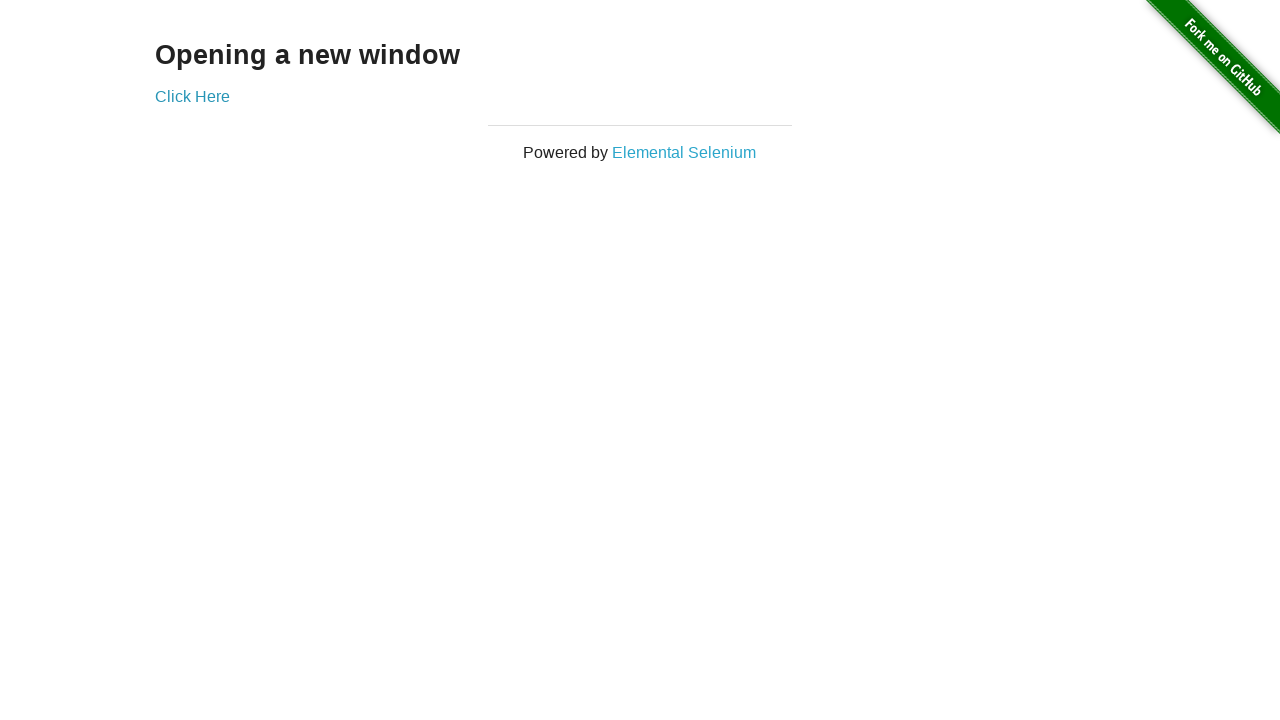

Retrieved text content from original window
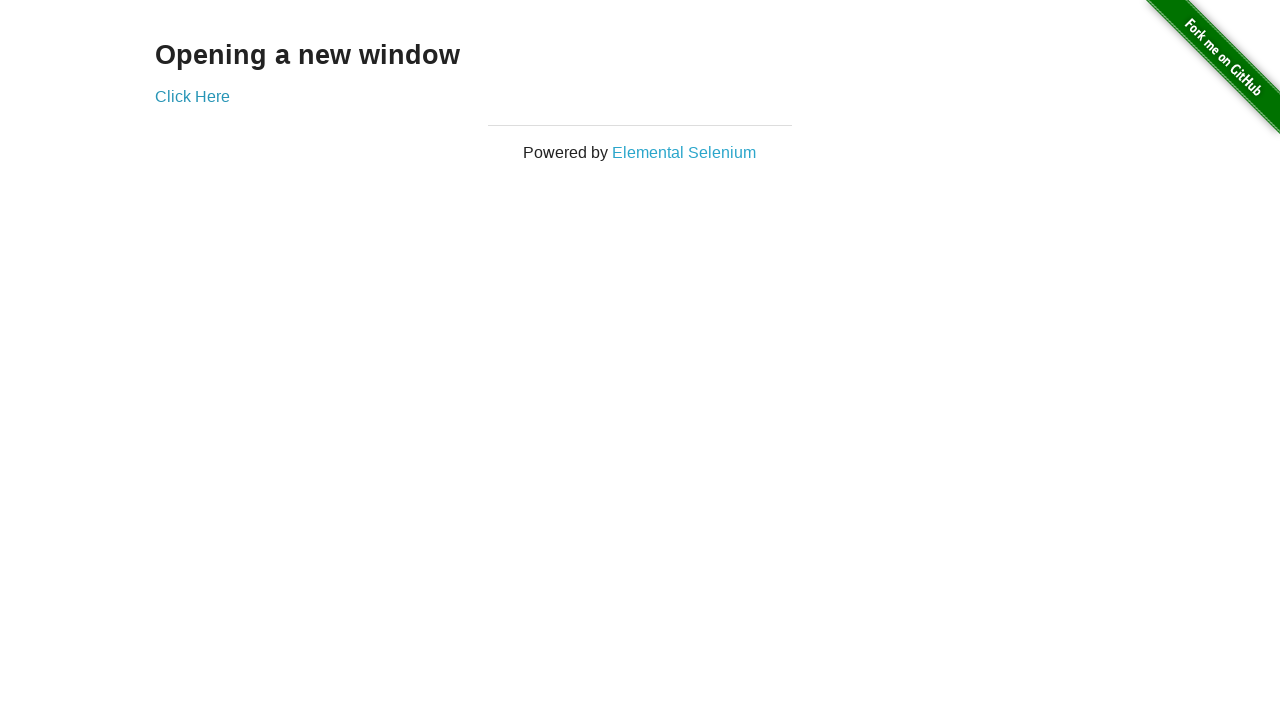

Printed original window text content
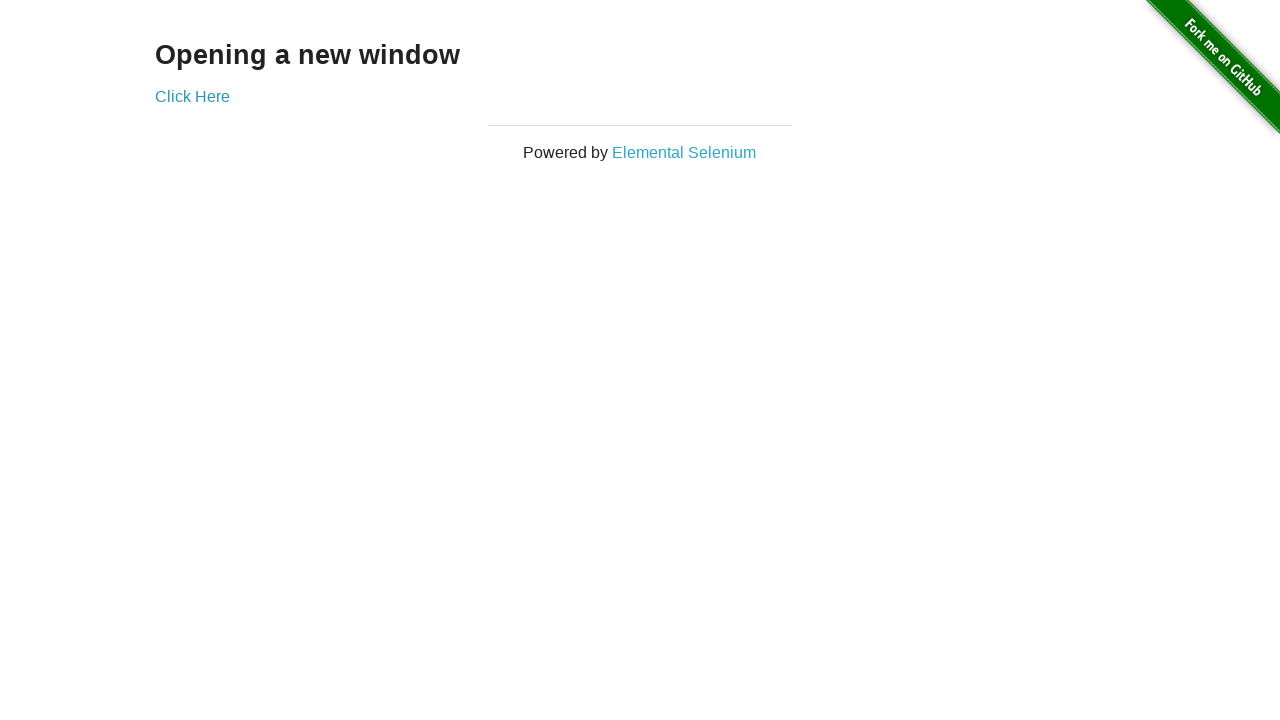

Closed the new window
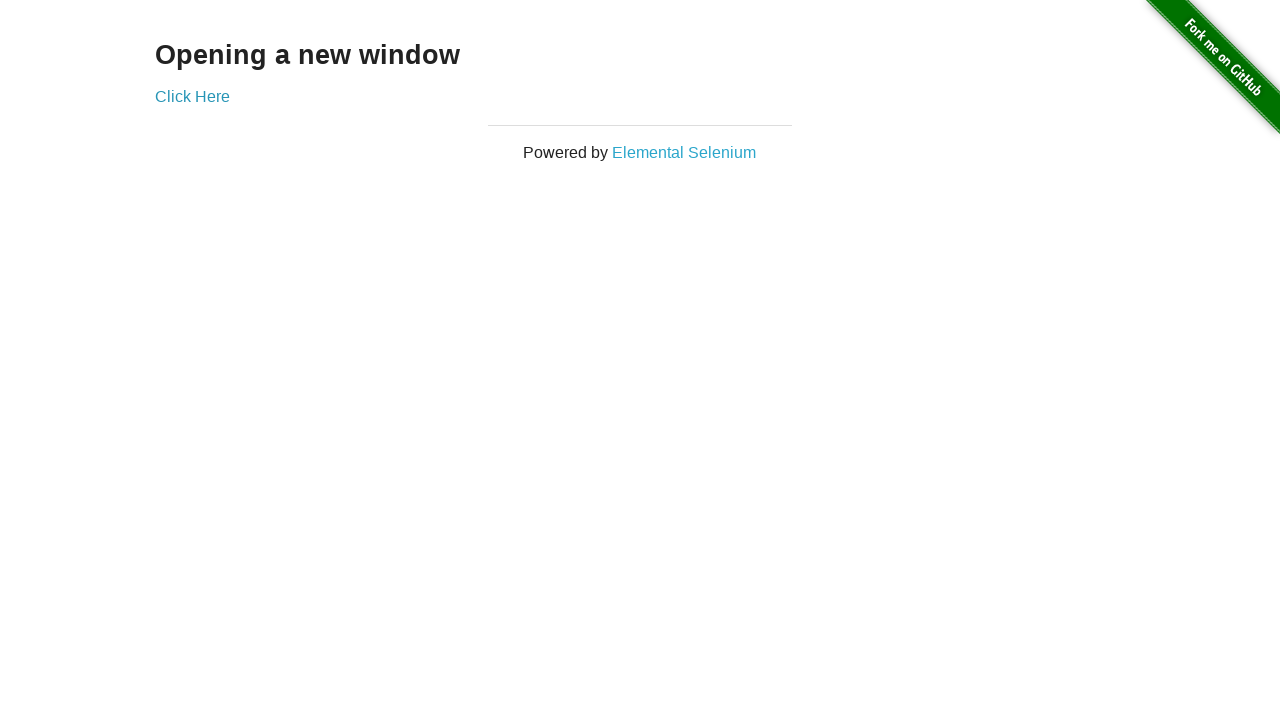

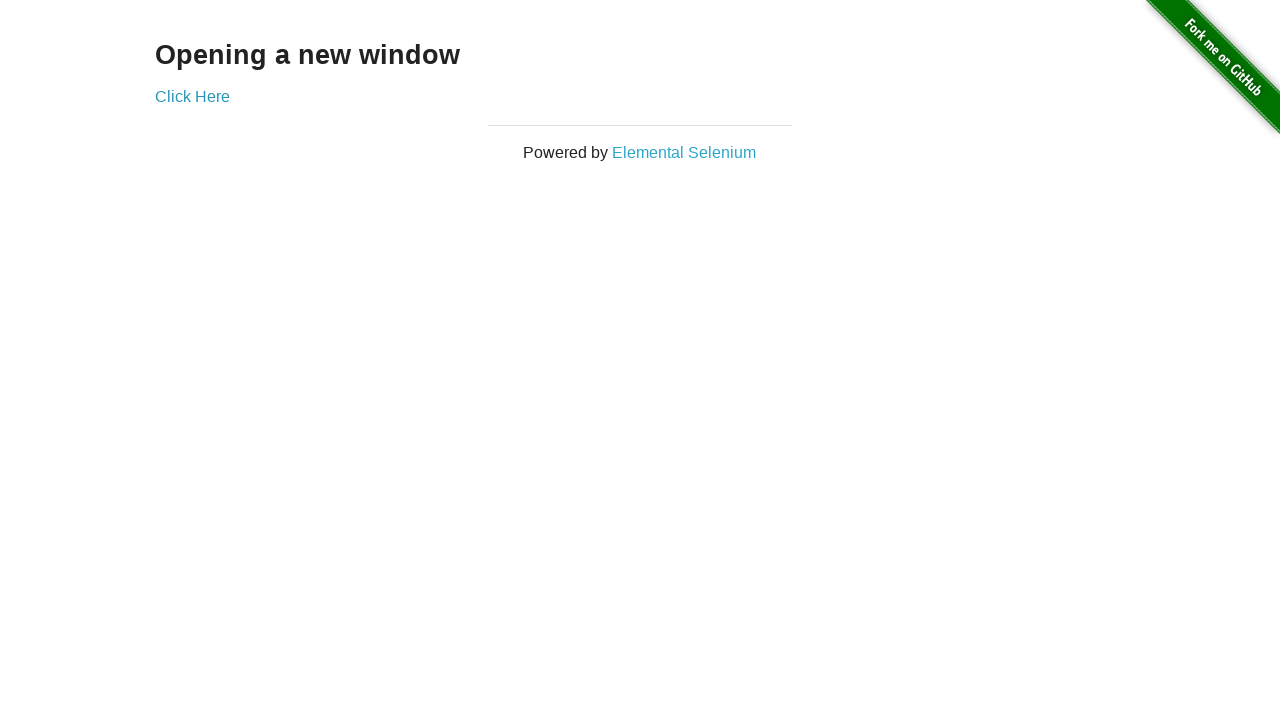